Tests GoDaddy domain search functionality by entering a domain name in the search field and attempting to add it to favorites

Starting URL: https://www.godaddy.com/

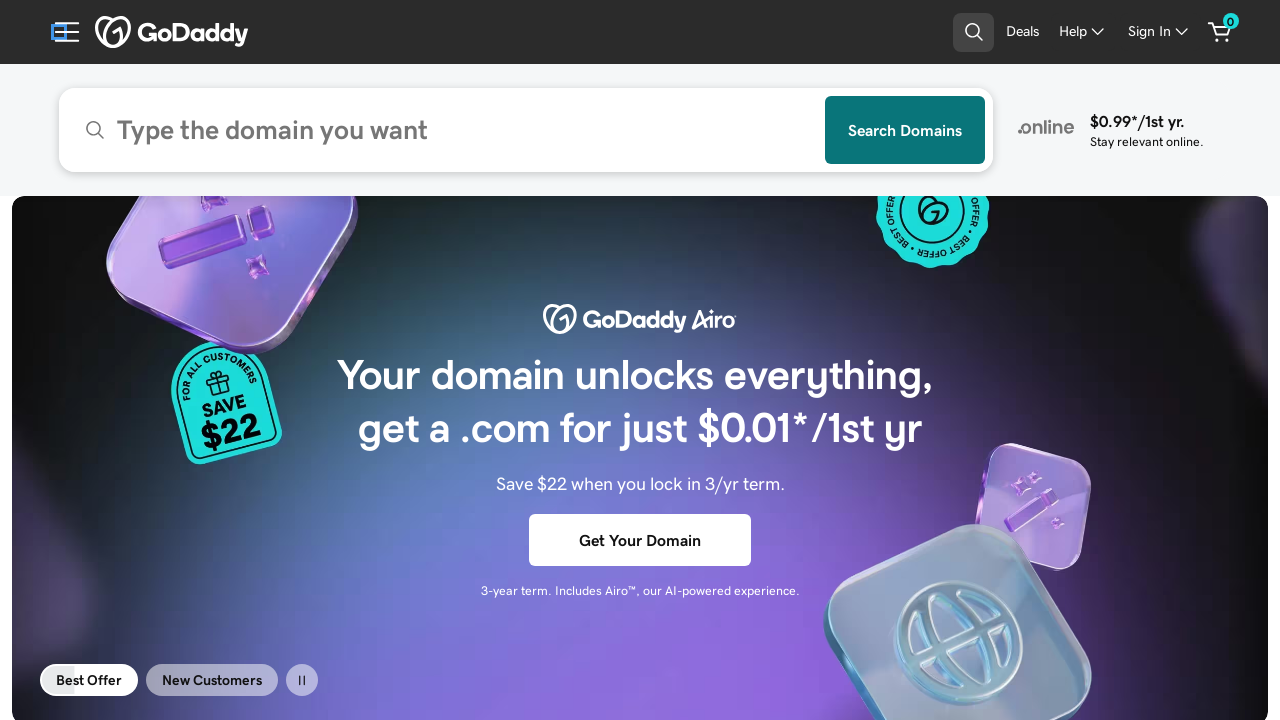

Domain search field is visible and ready
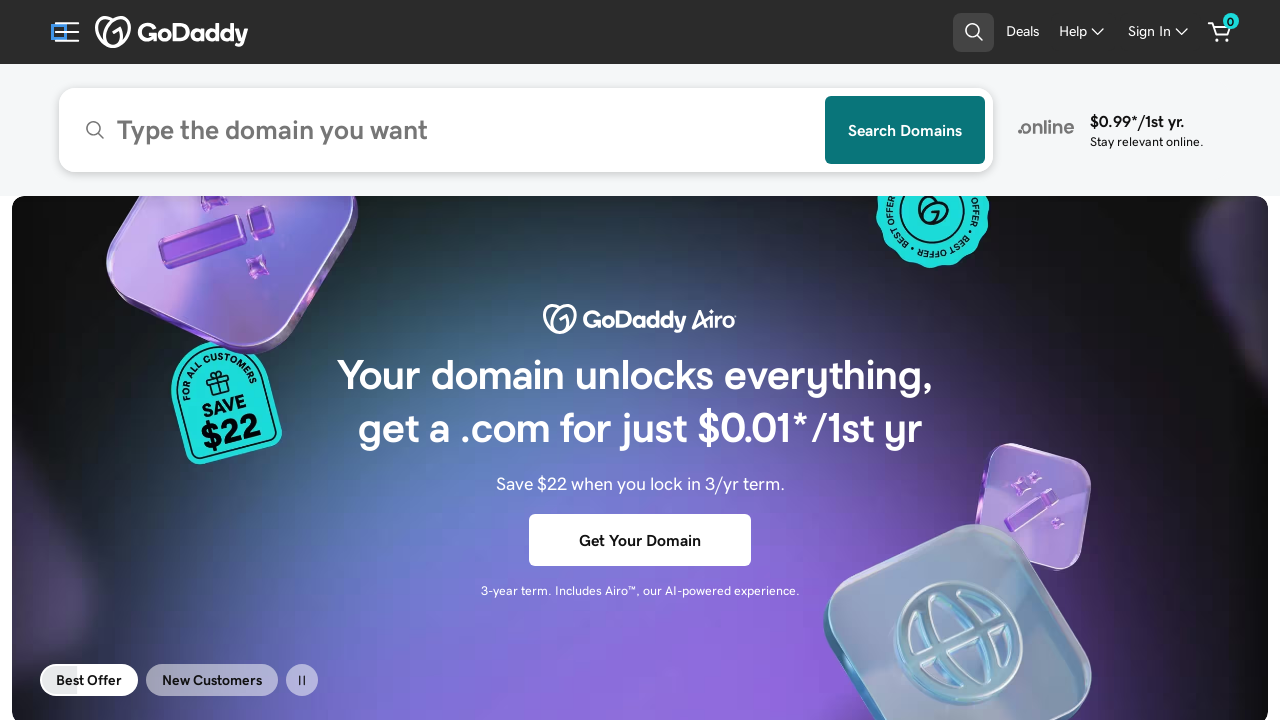

Filled domain search field with 'mydomain' on input[name='searchText']
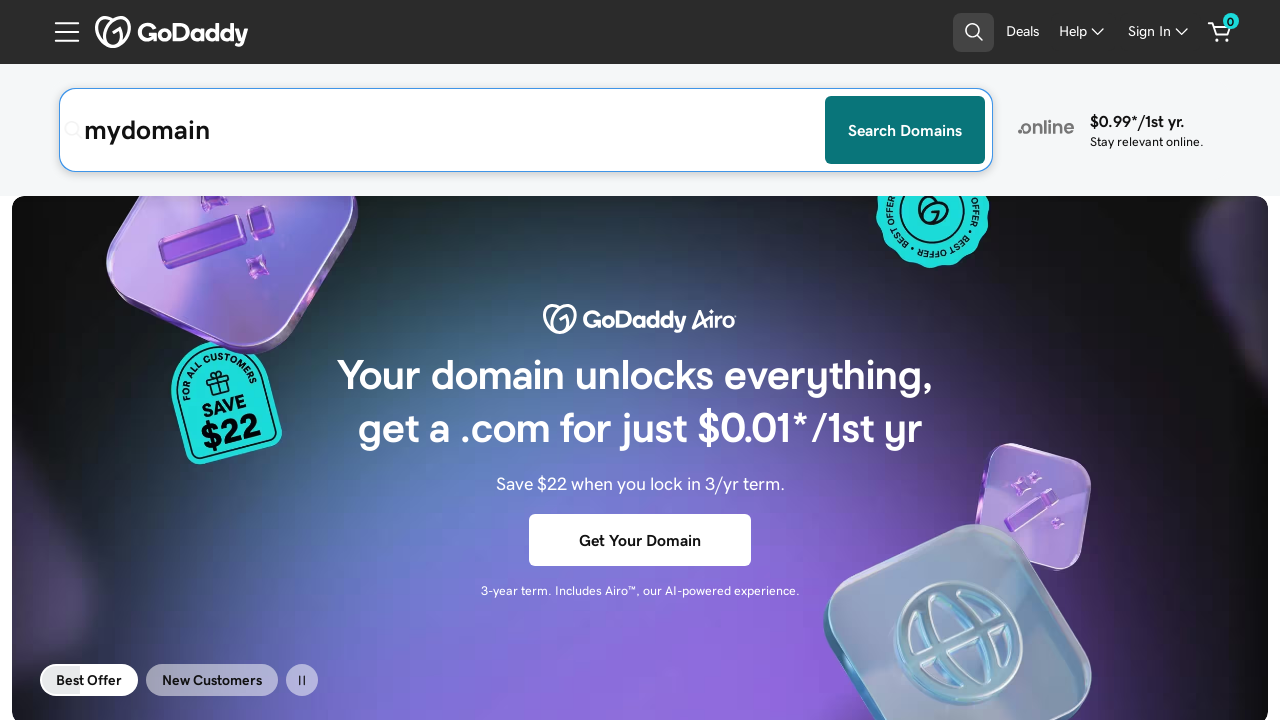

Pressed Enter to submit domain search on input[name='searchText']
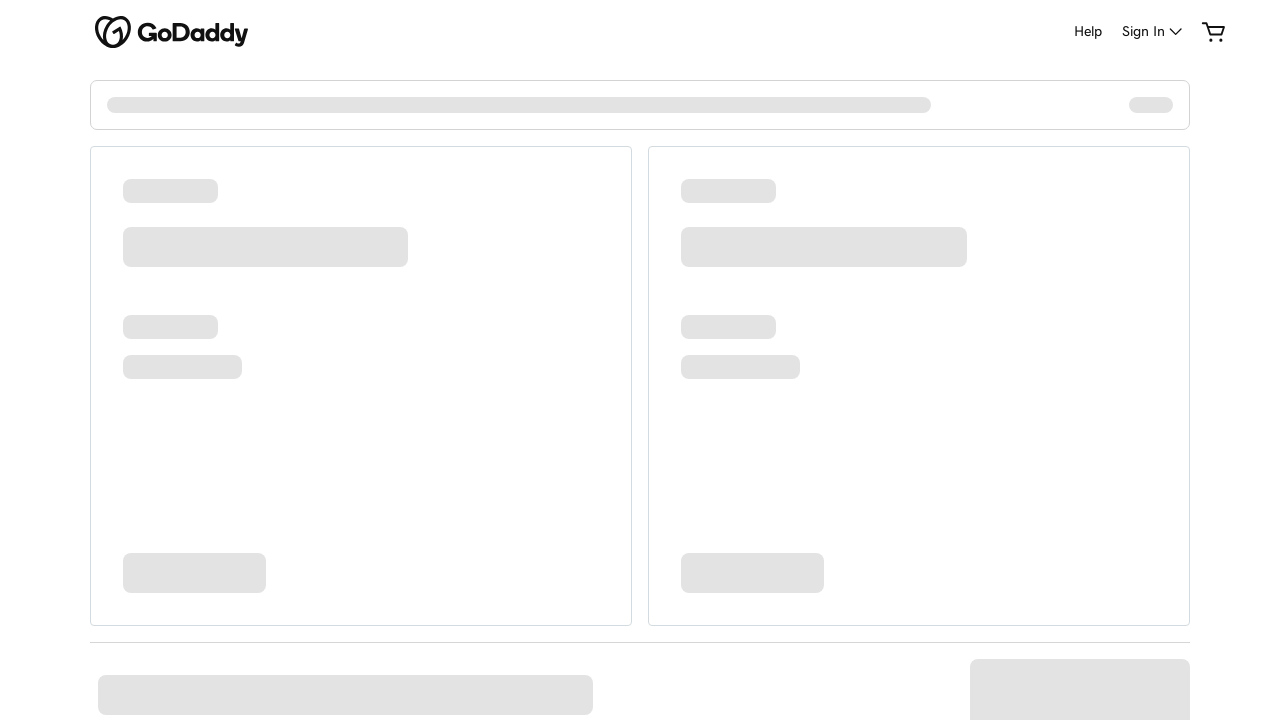

Search results page loaded with favorites button visible
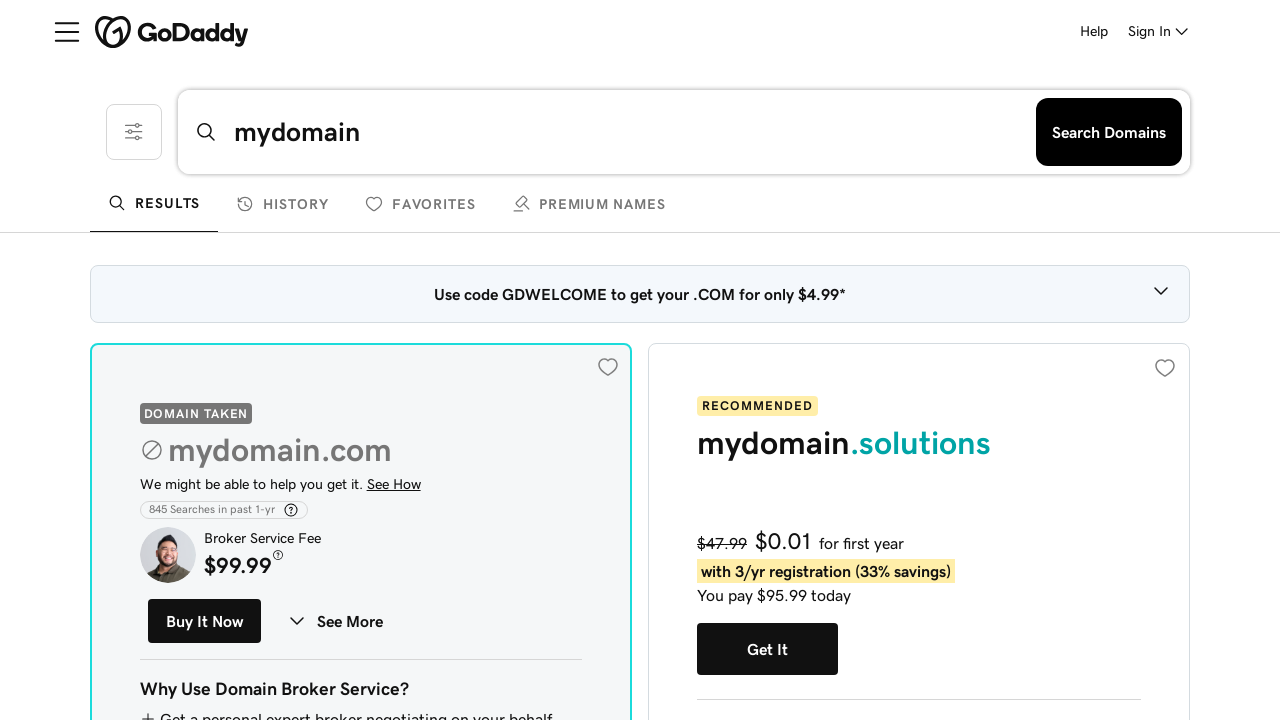

Clicked favorites button to add domain to favorites at (608, 367) on button.favorites
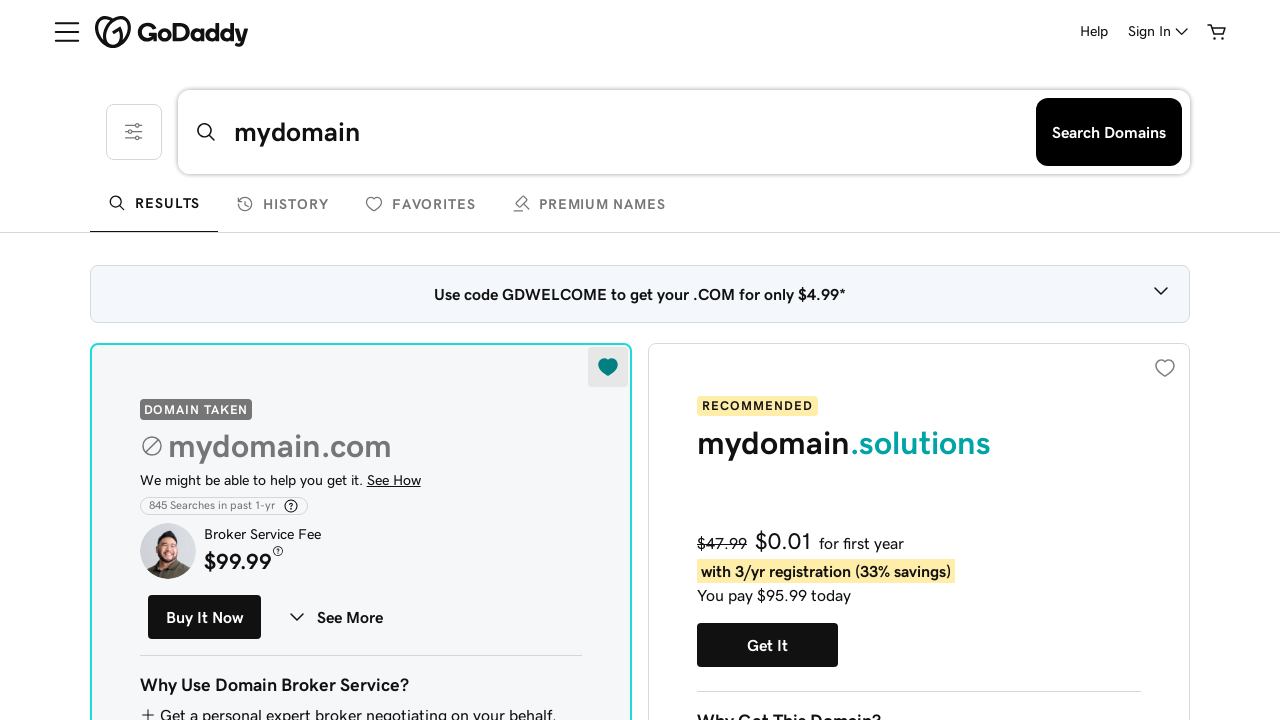

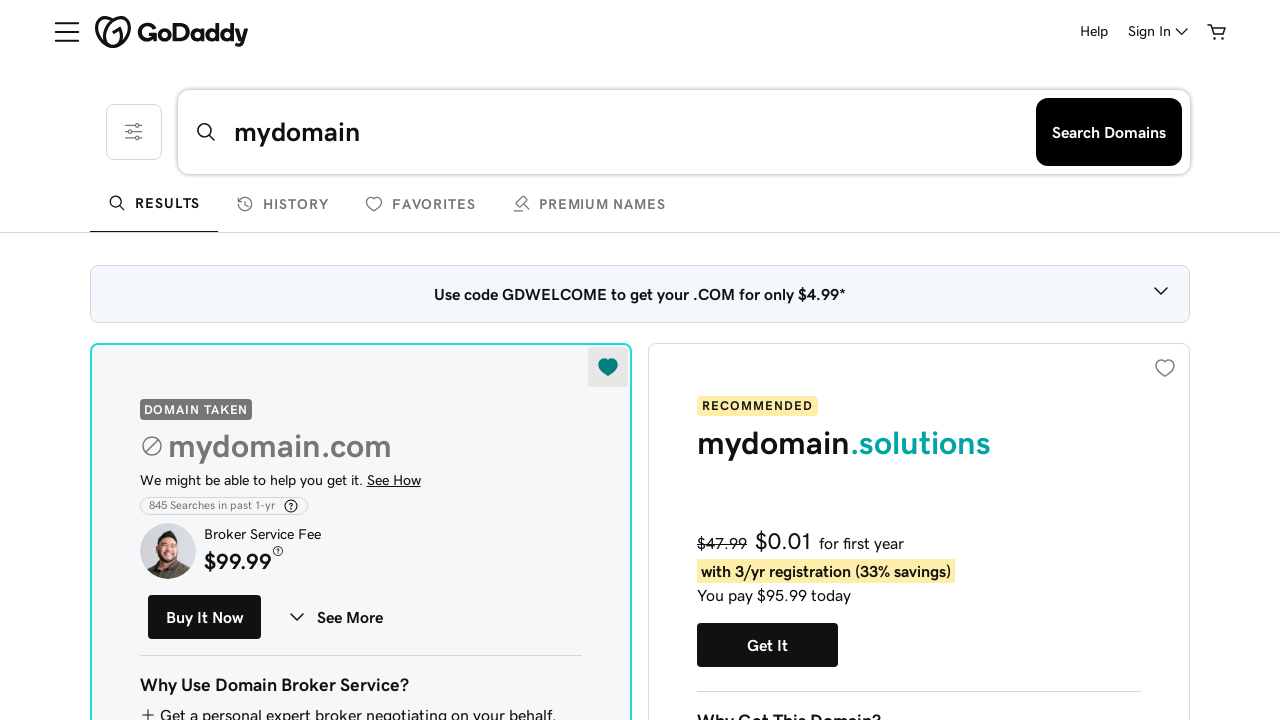